Tests sorting the Due column using semantic class selectors on the second table with better markup.

Starting URL: http://the-internet.herokuapp.com/tables

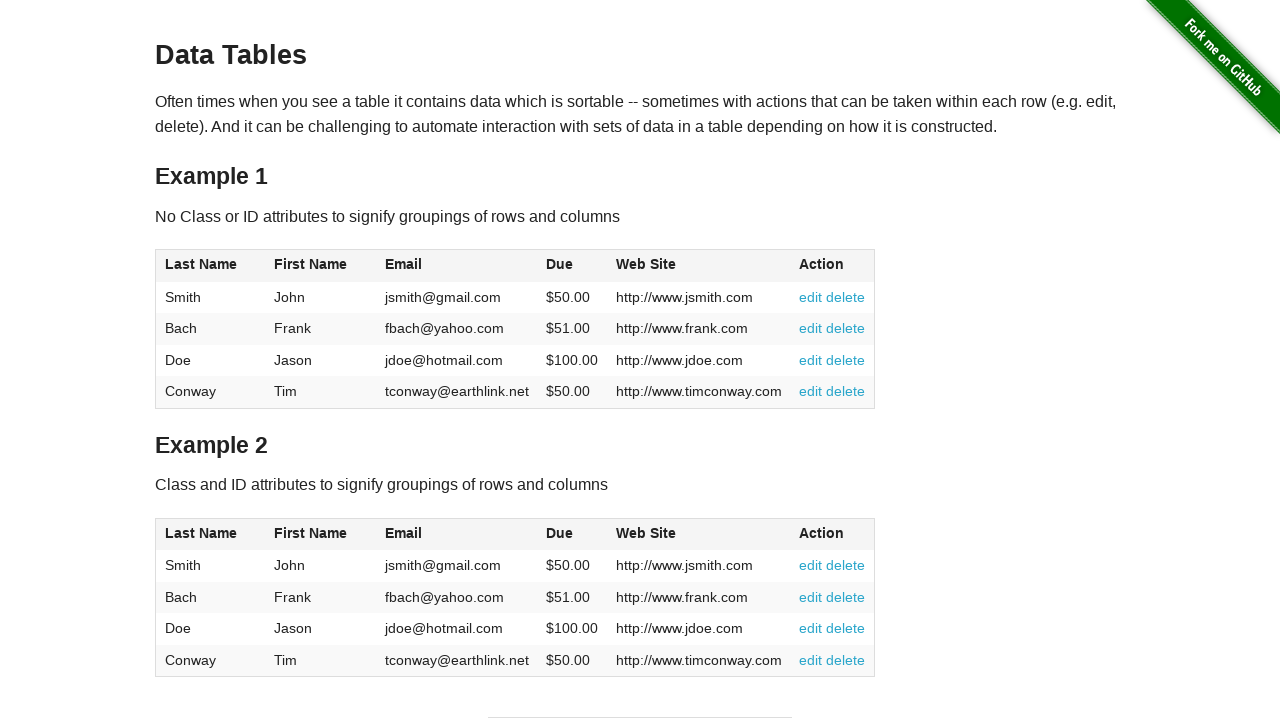

Clicked Due column header in second table to sort at (560, 533) on #table2 thead .dues
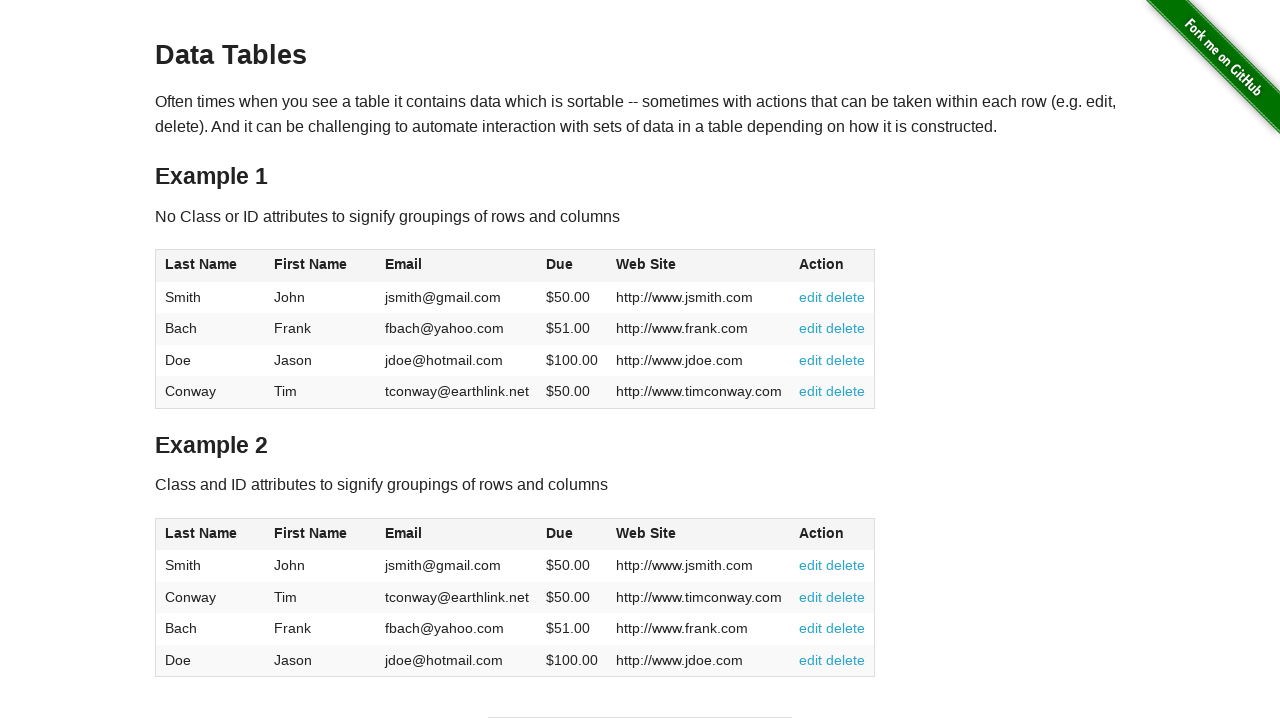

Due column in second table updated after sorting
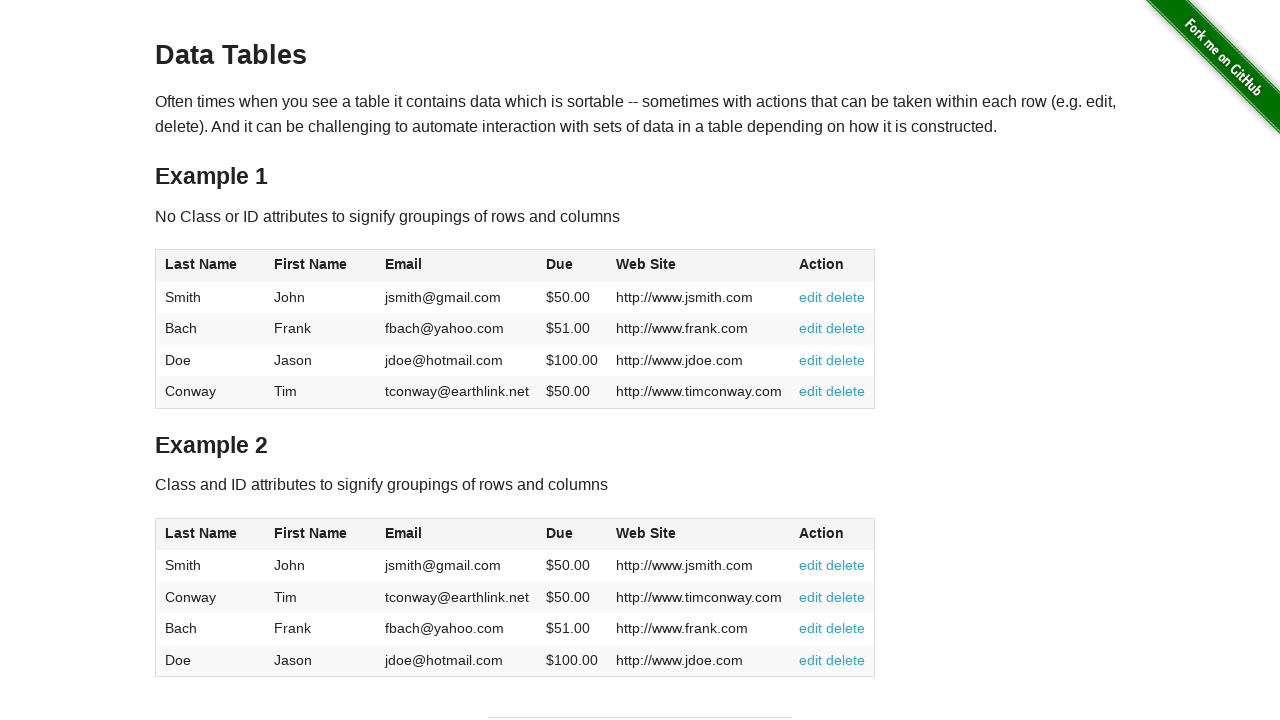

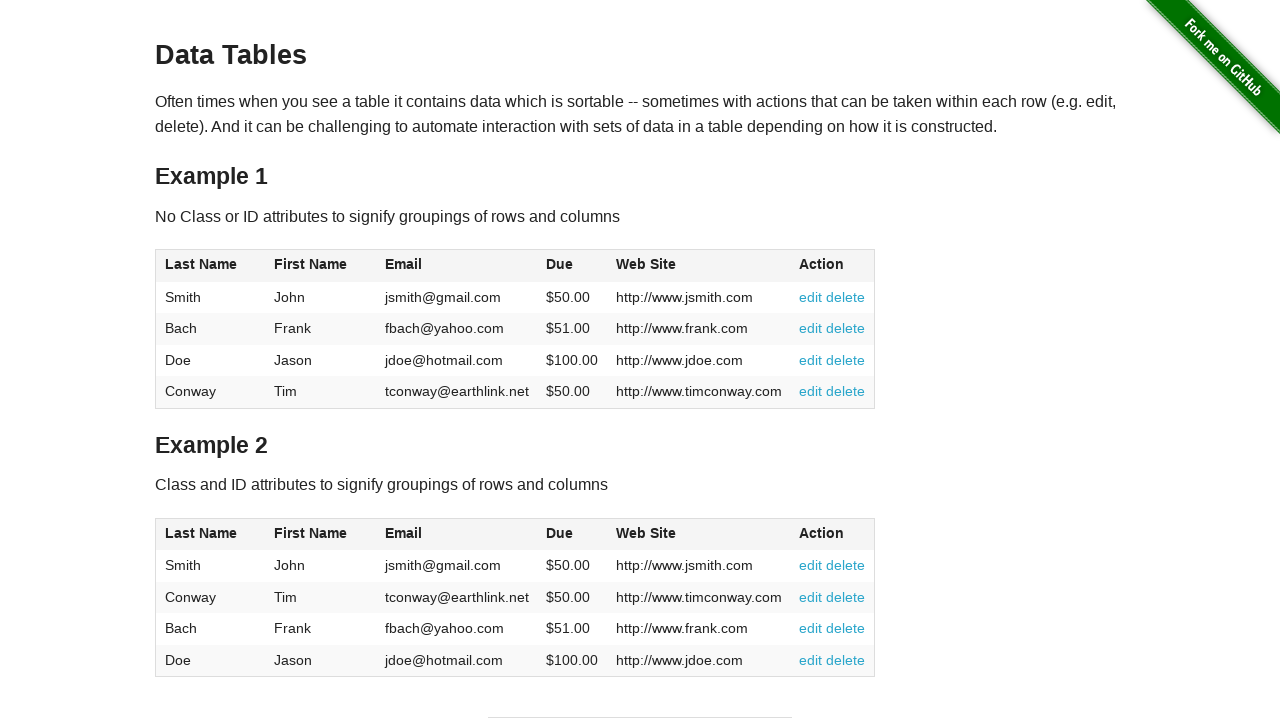